Tests iframe handling by switching to an iframe, verifying text content is displayed inside it, then switching back to the parent frame and verifying header text is displayed

Starting URL: https://practice.cydeo.com/iframe

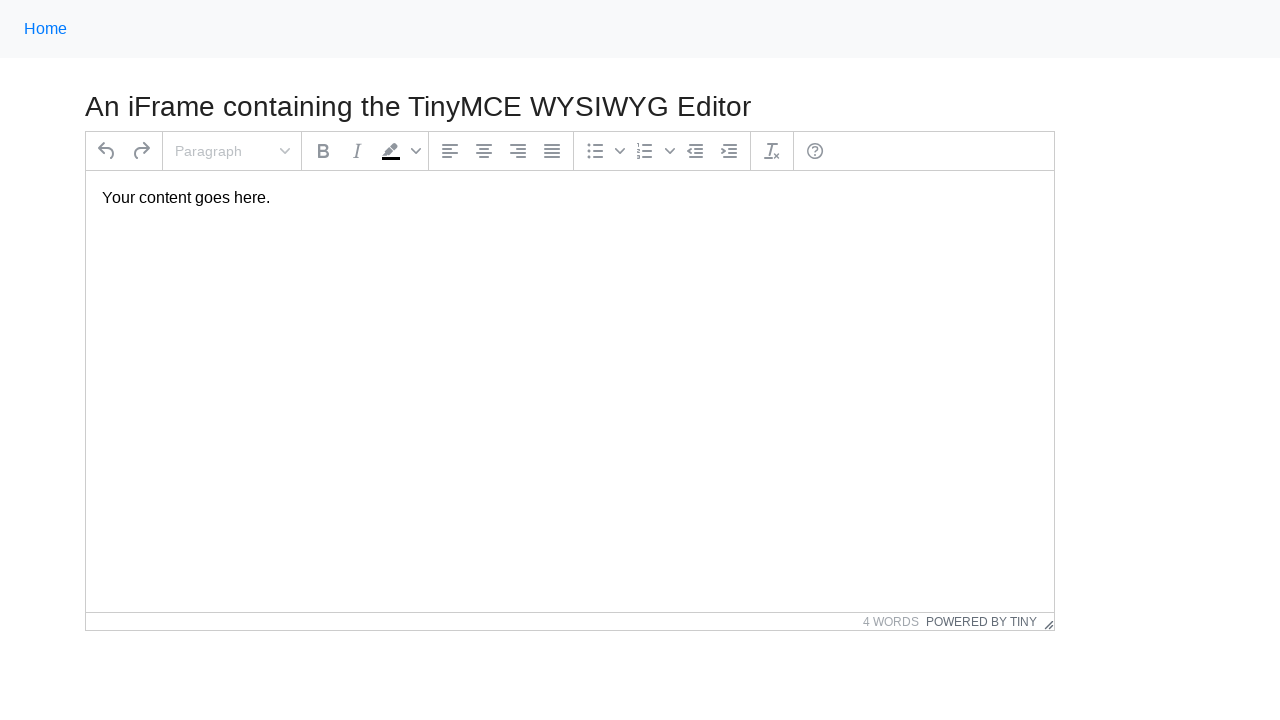

Navigated to iframe practice page
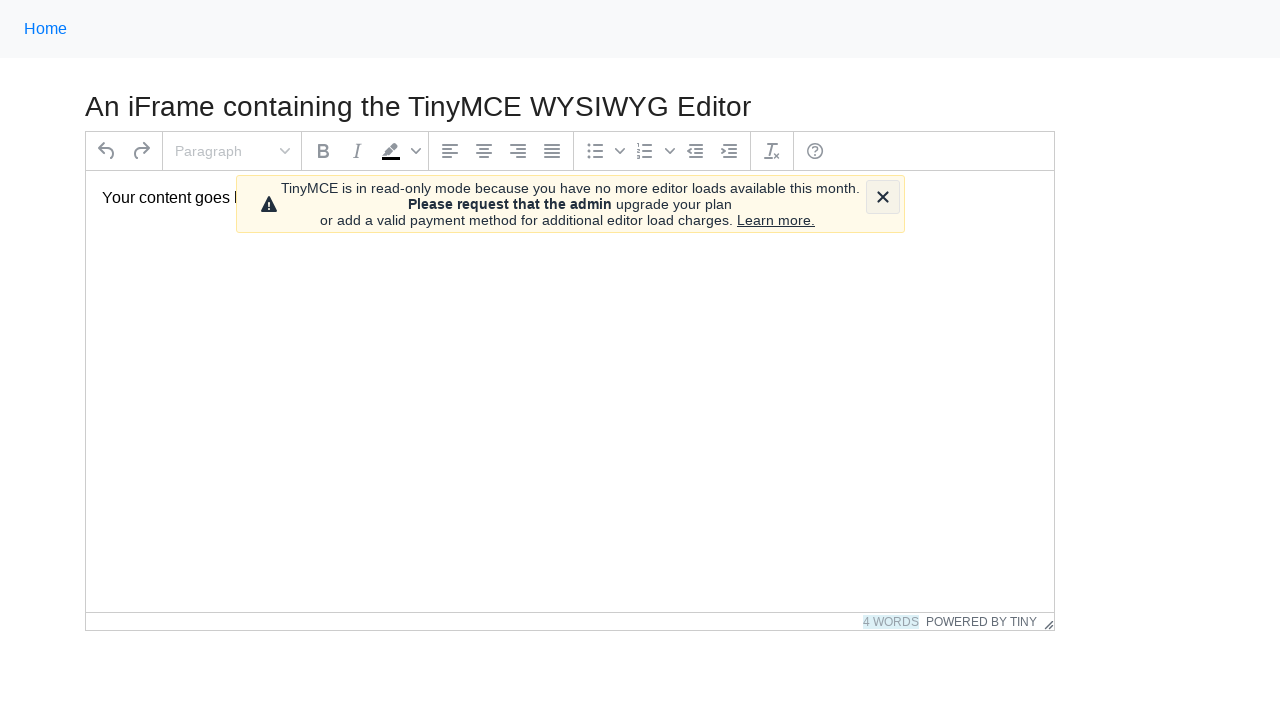

Located iframe element with id 'mce_0_ifr'
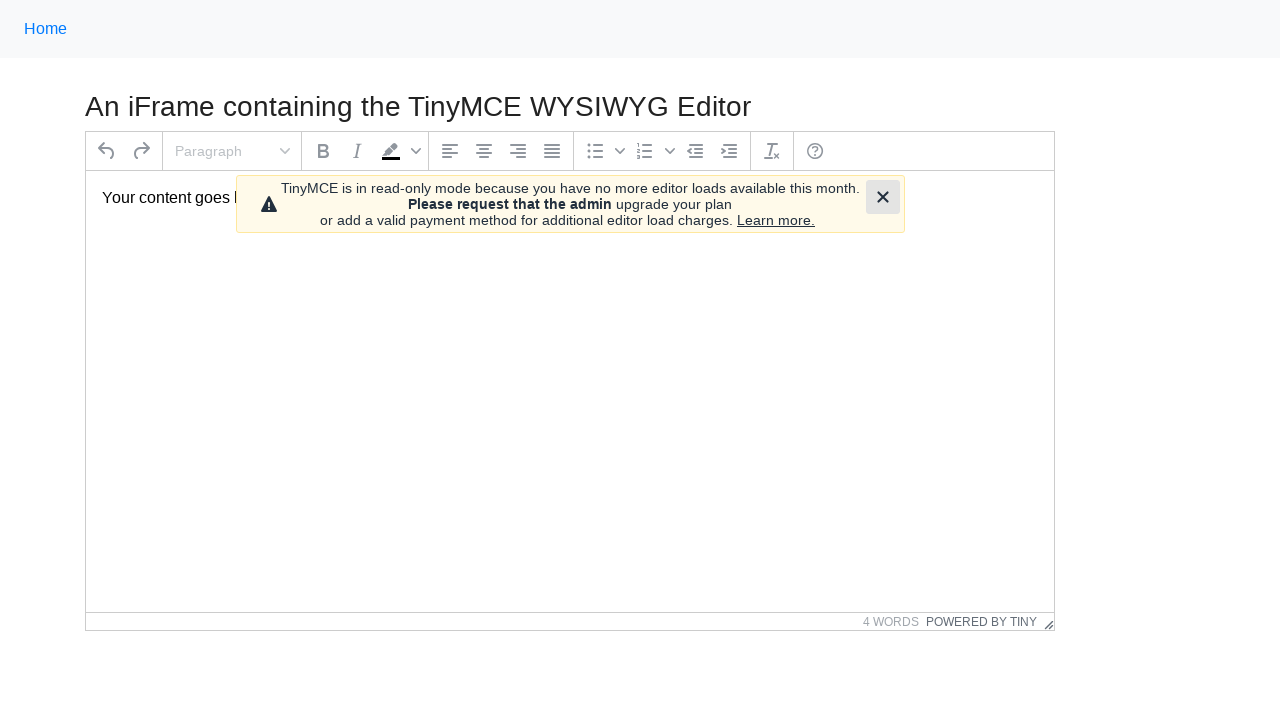

Located paragraph element inside iframe
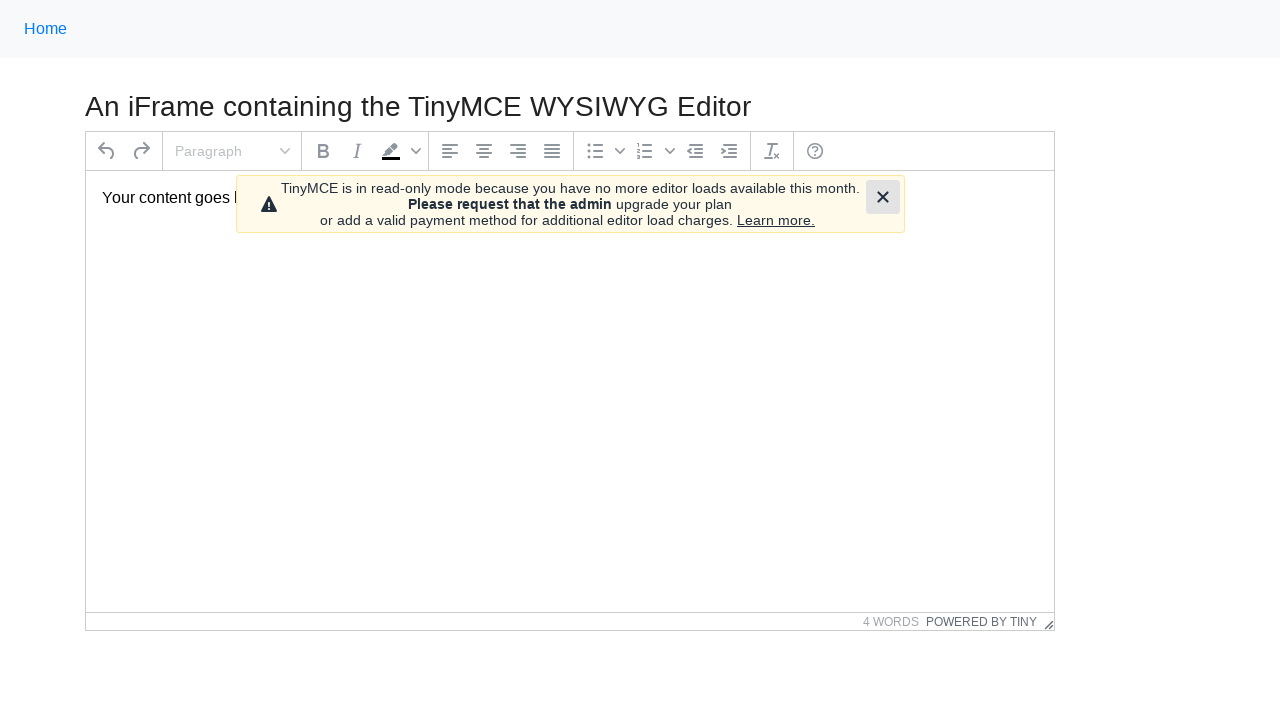

Verified content text is visible inside iframe
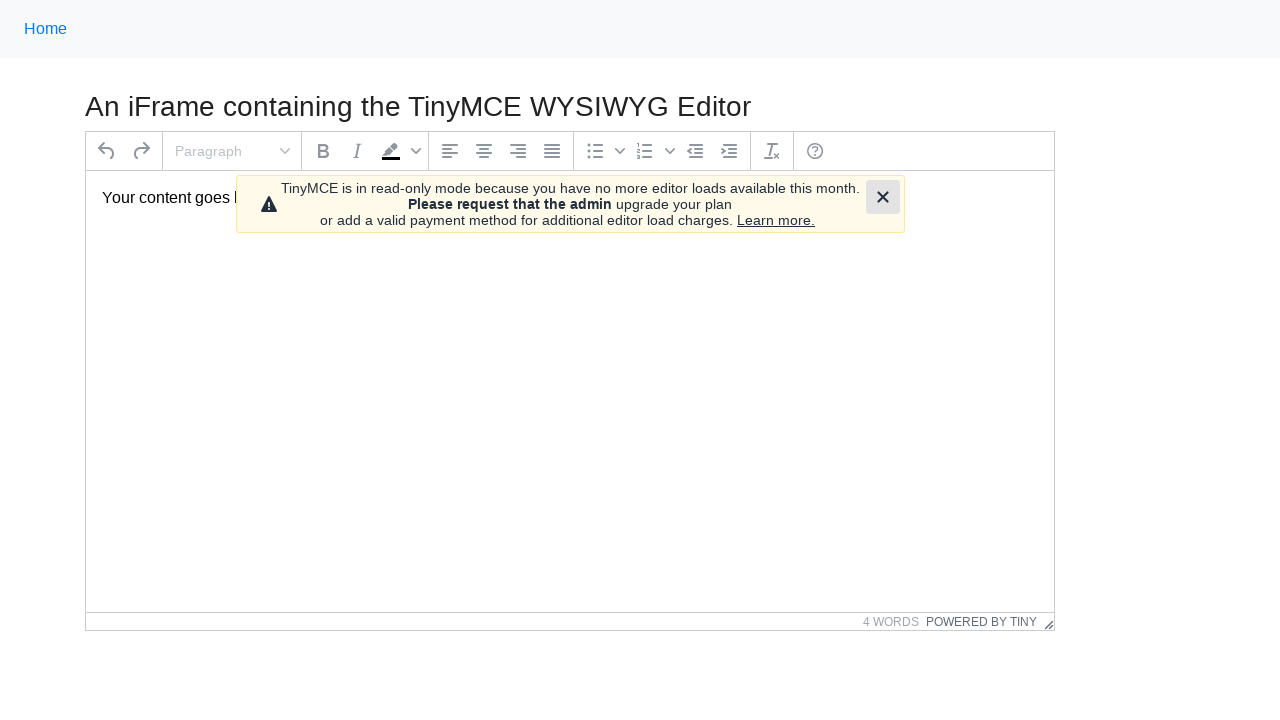

Located h3 header element in parent frame
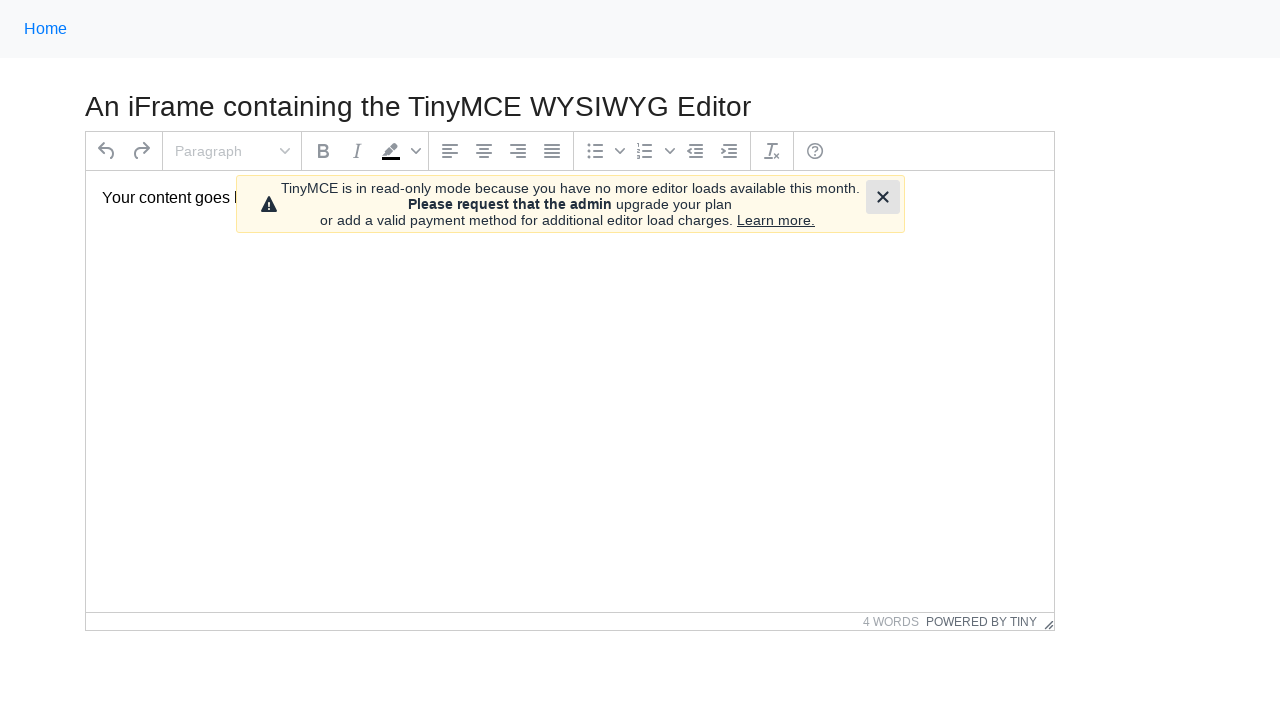

Verified header text is visible in parent frame
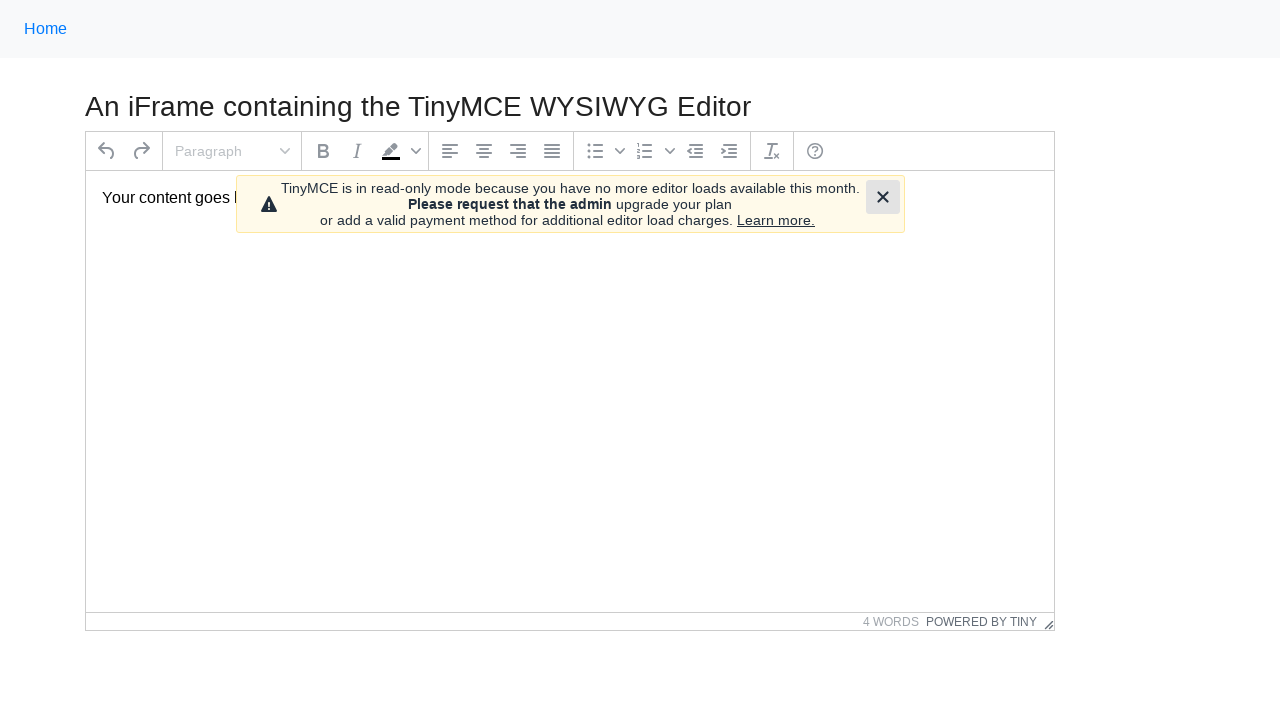

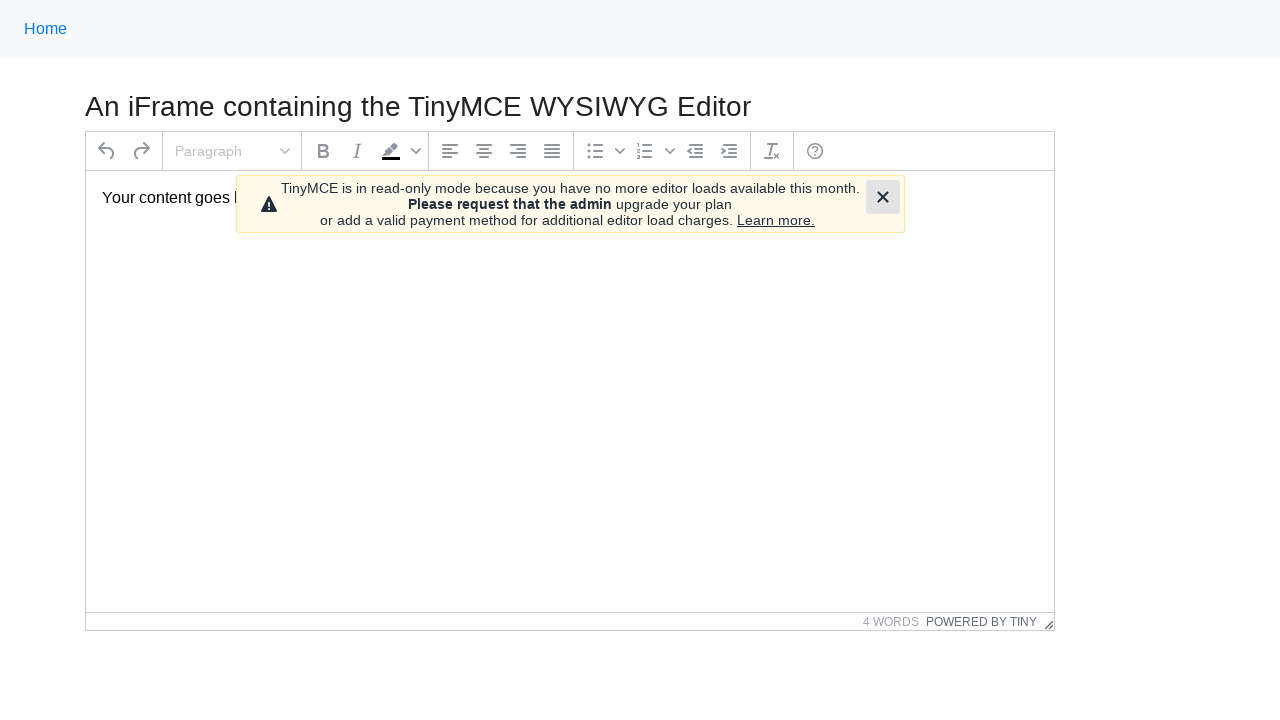